Tests a registration form by filling in personal details (name, username, email, password, phone, gender, date of birth), selecting department and job title from dropdowns, checking a programming language checkbox, and submitting the form to verify successful registration.

Starting URL: https://practice.cydeo.com/registration_form

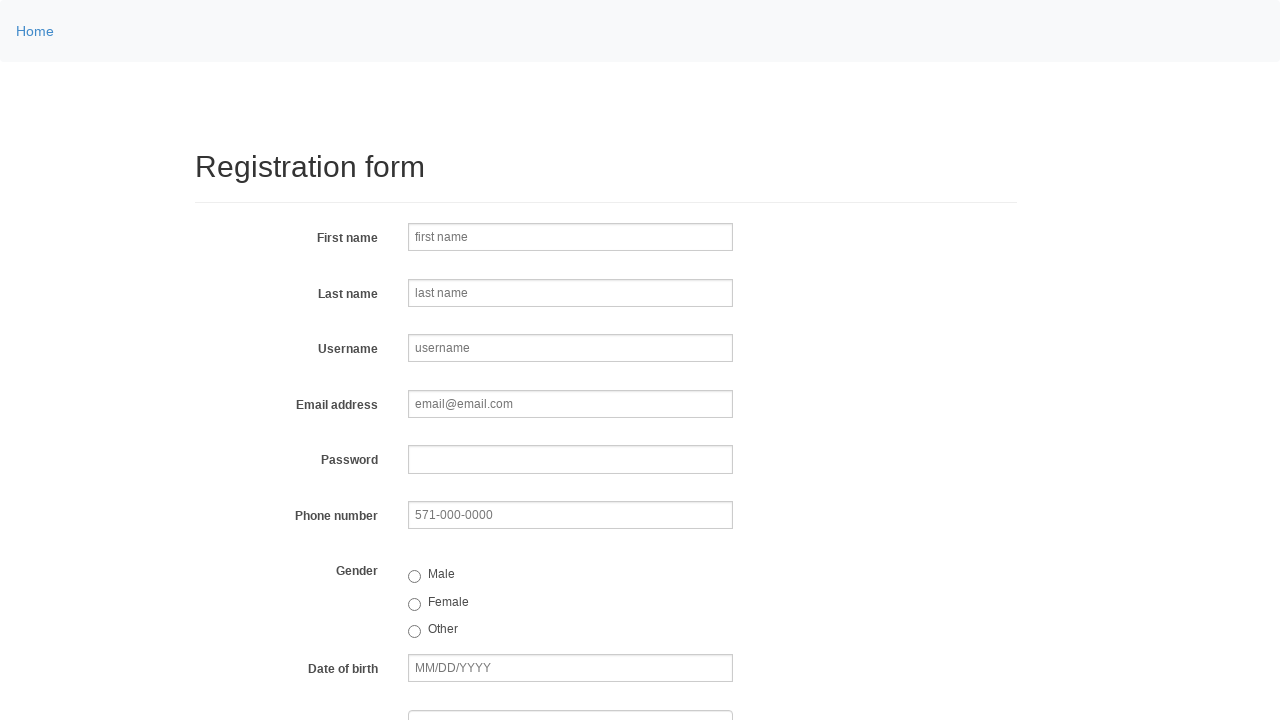

Filled first name field with 'Marcus' on input[name='firstname']
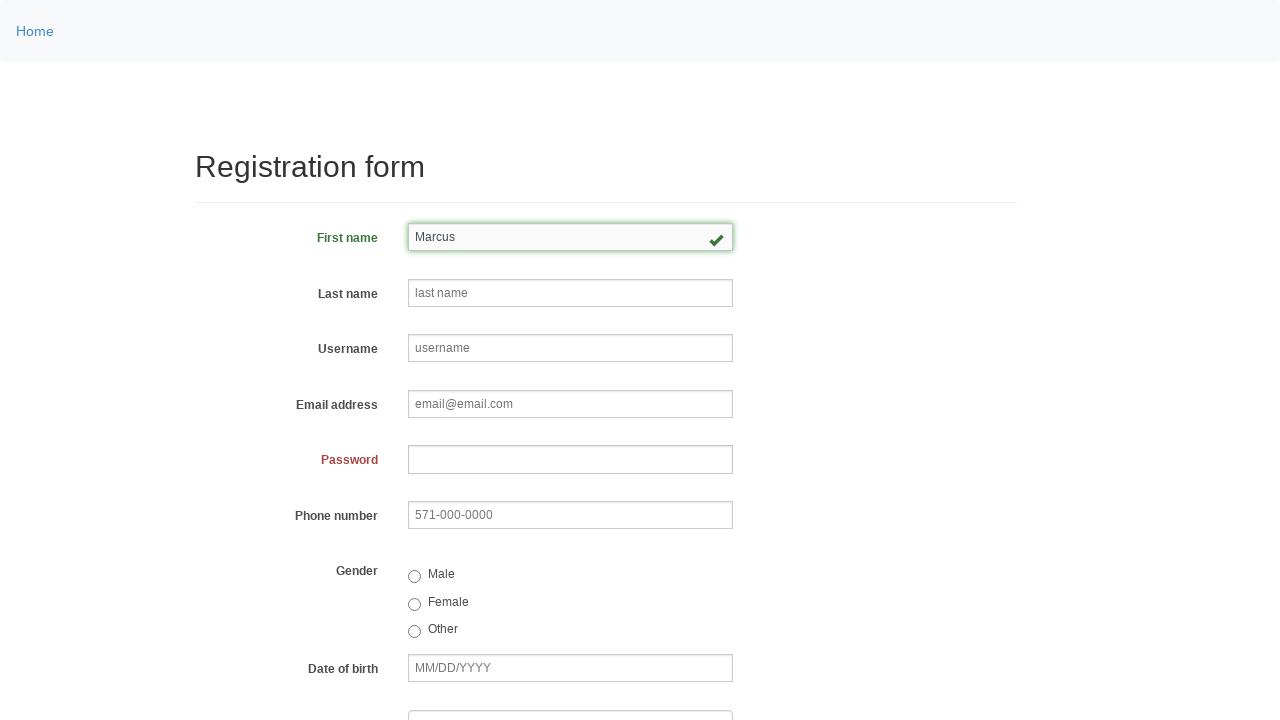

Filled last name field with 'Henderson' on input[name='lastname']
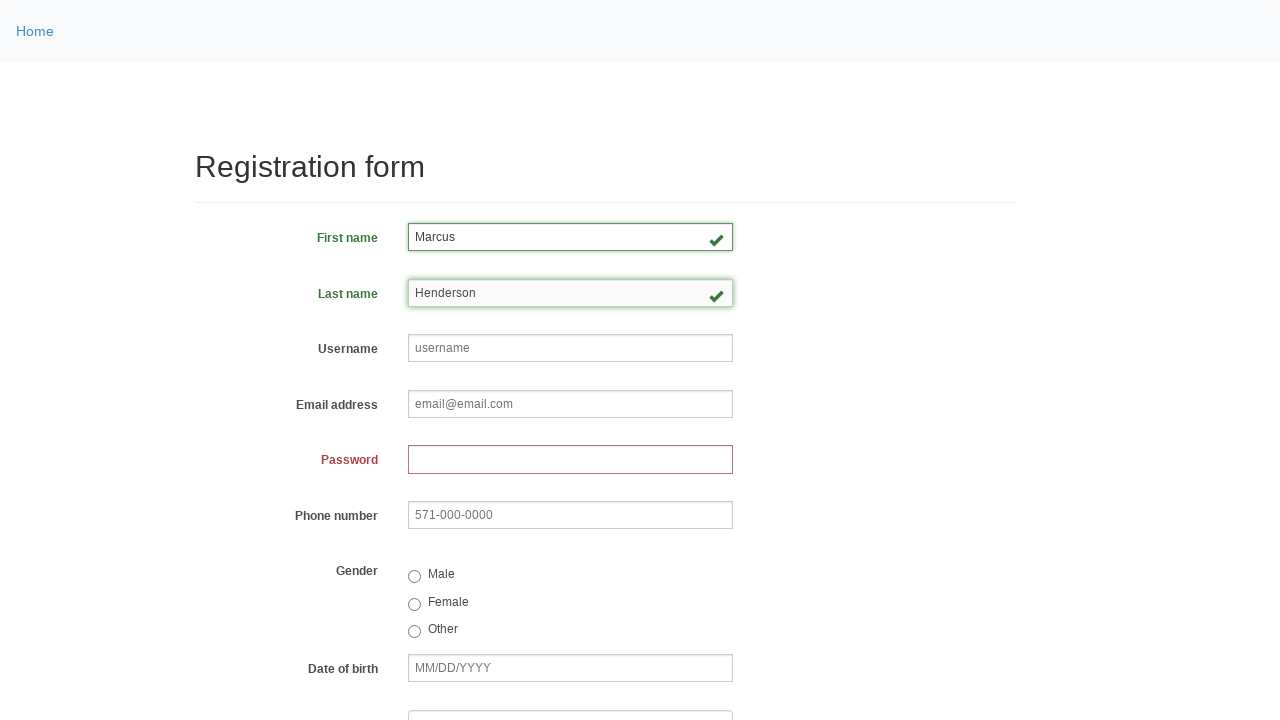

Filled username field with 'helpdesk472' on input[name='username']
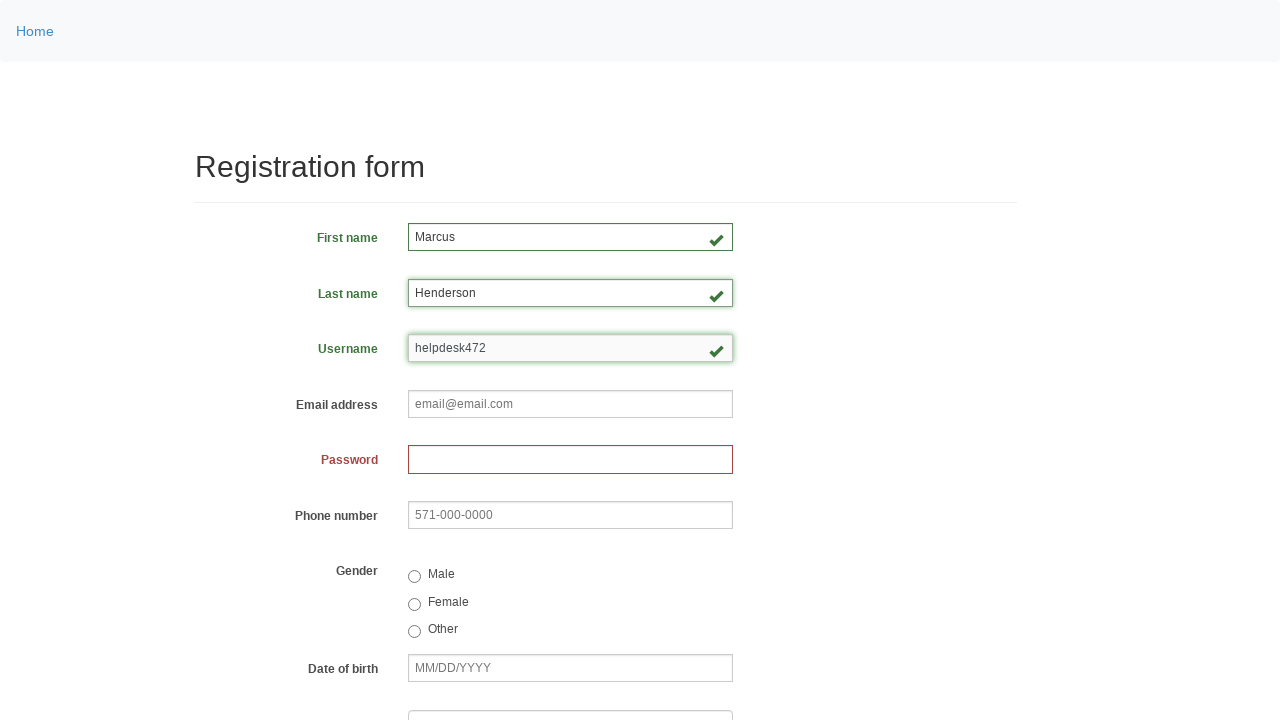

Filled email field with 'helpdesk472@gmail.com' on input[name='email']
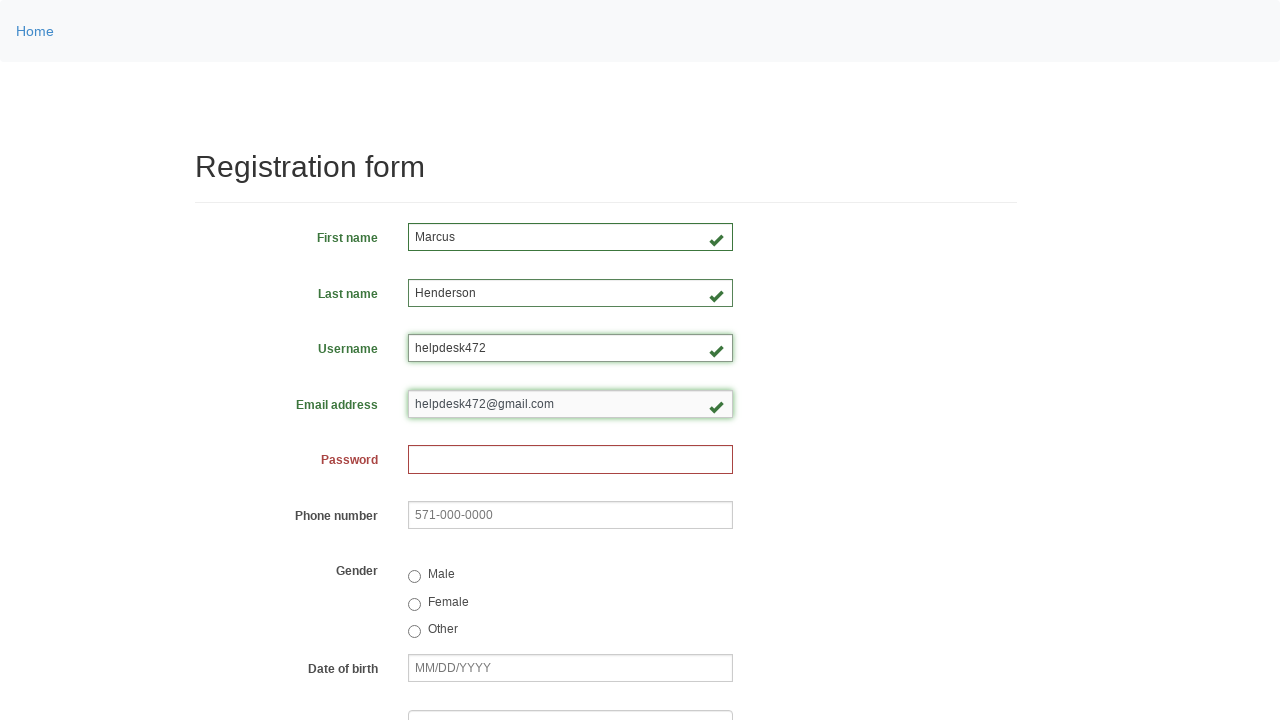

Filled password field with secure password on input[name='password']
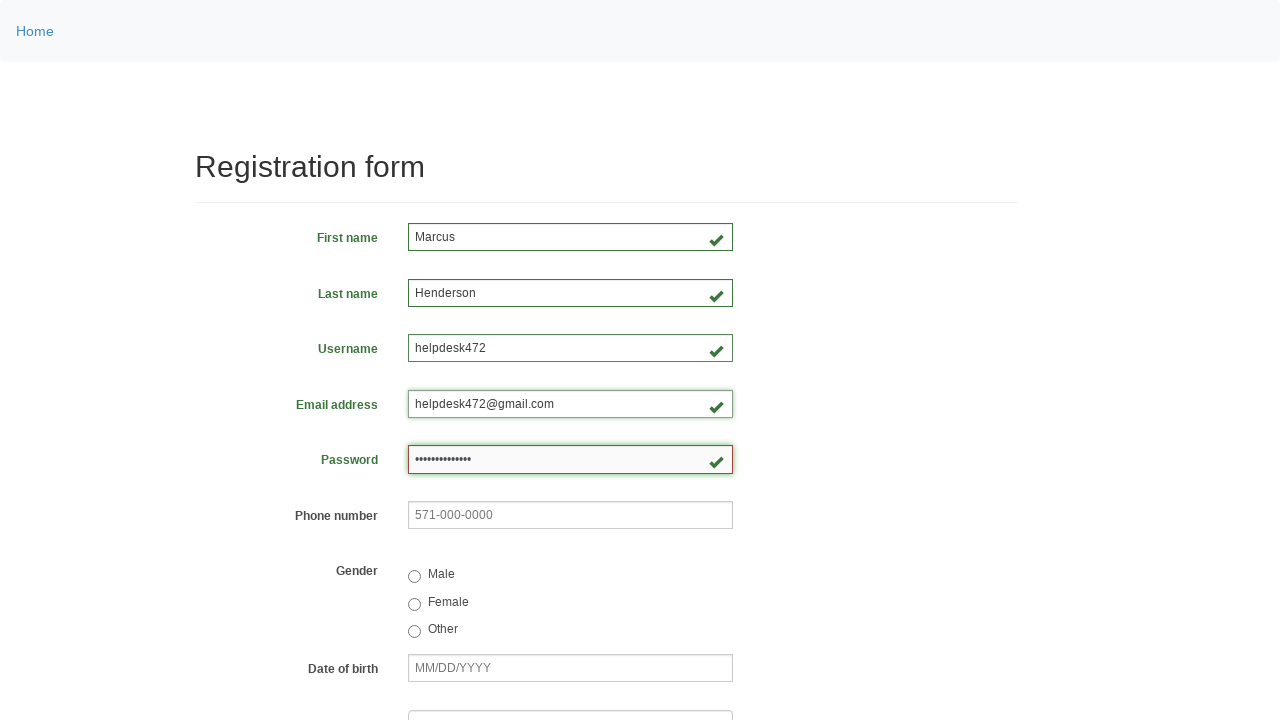

Filled phone number field with '571-234-8967' on input[name='phone']
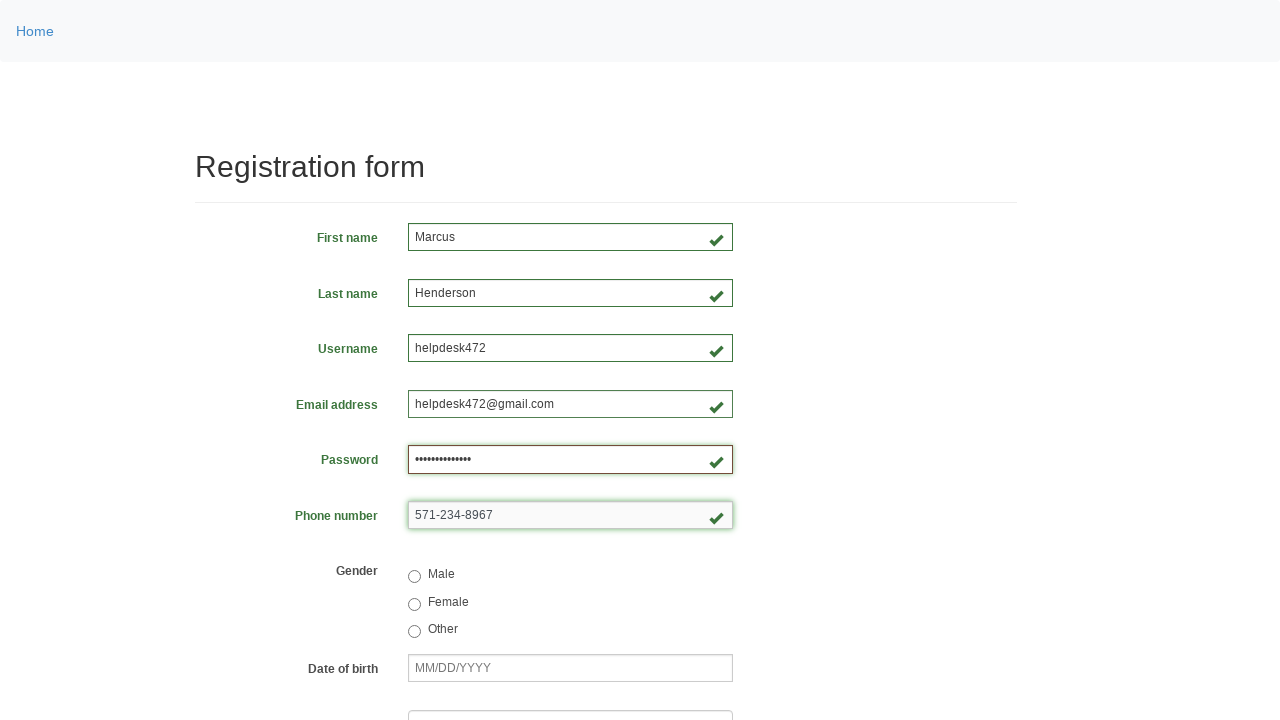

Selected male radio button for gender at (414, 577) on input[value='male']
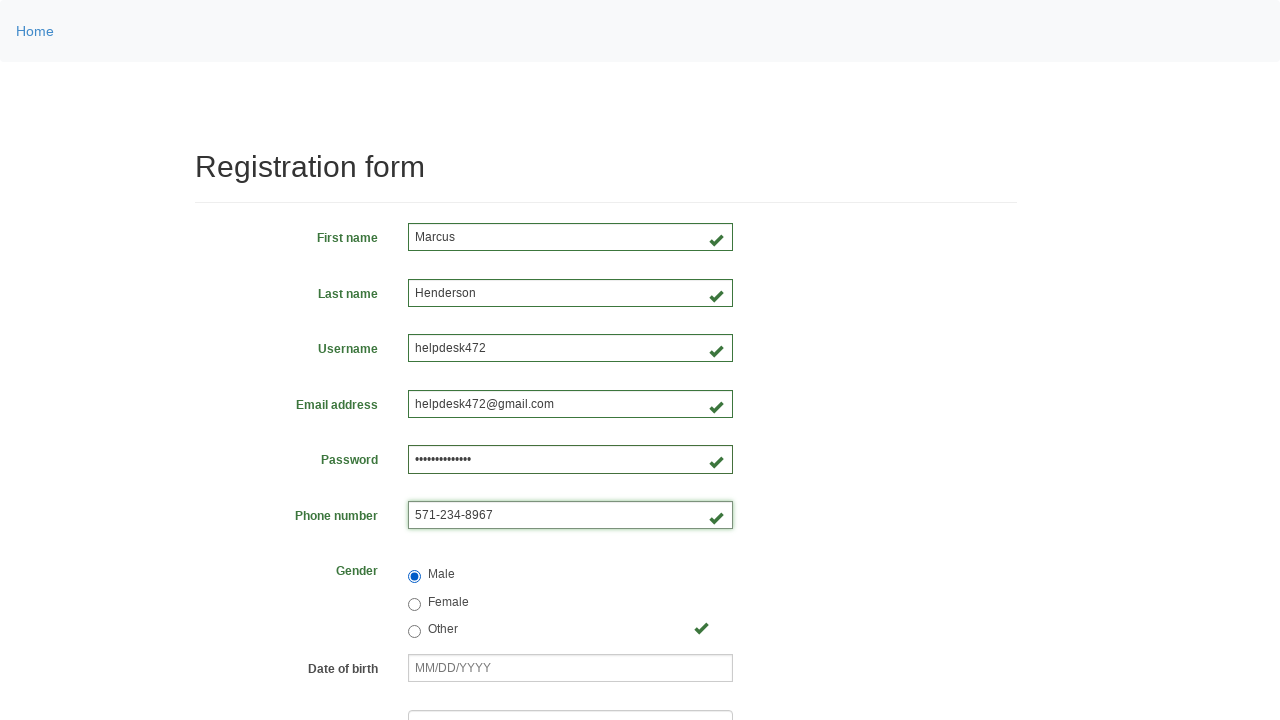

Filled date of birth field with '01/04/1987' on input[name='birthday']
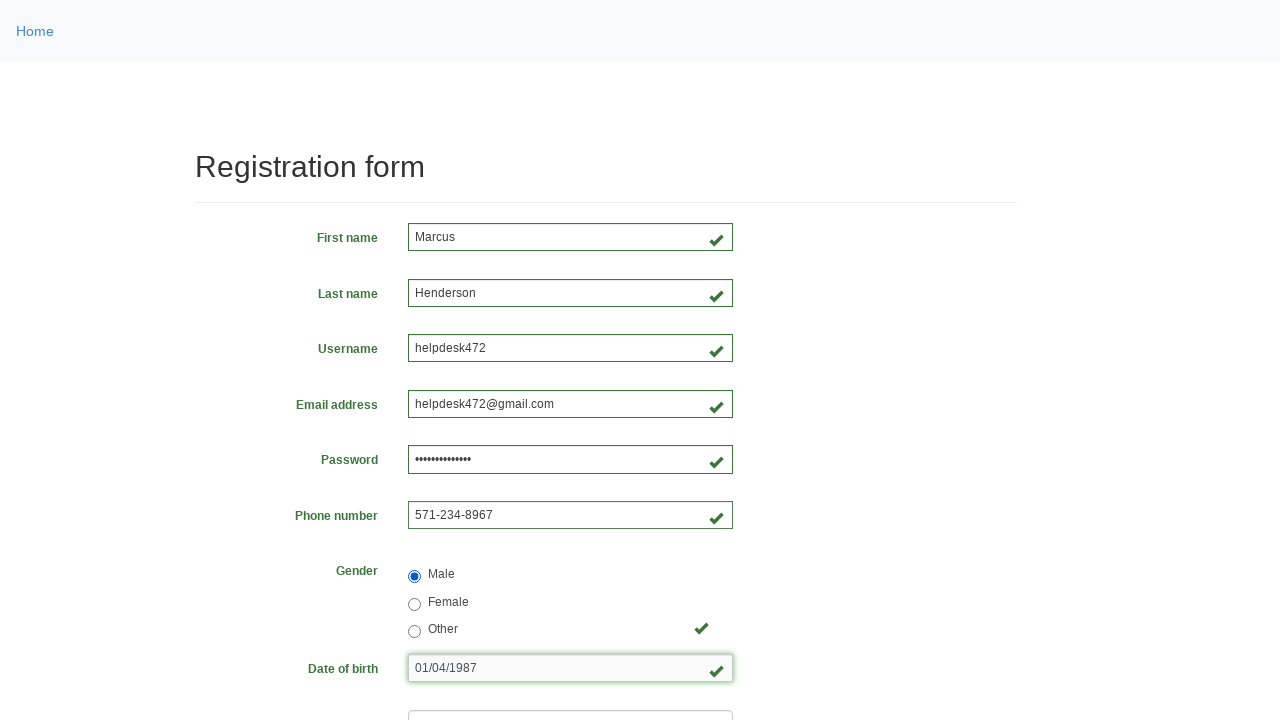

Selected department from dropdown at index 3 on select[name='department']
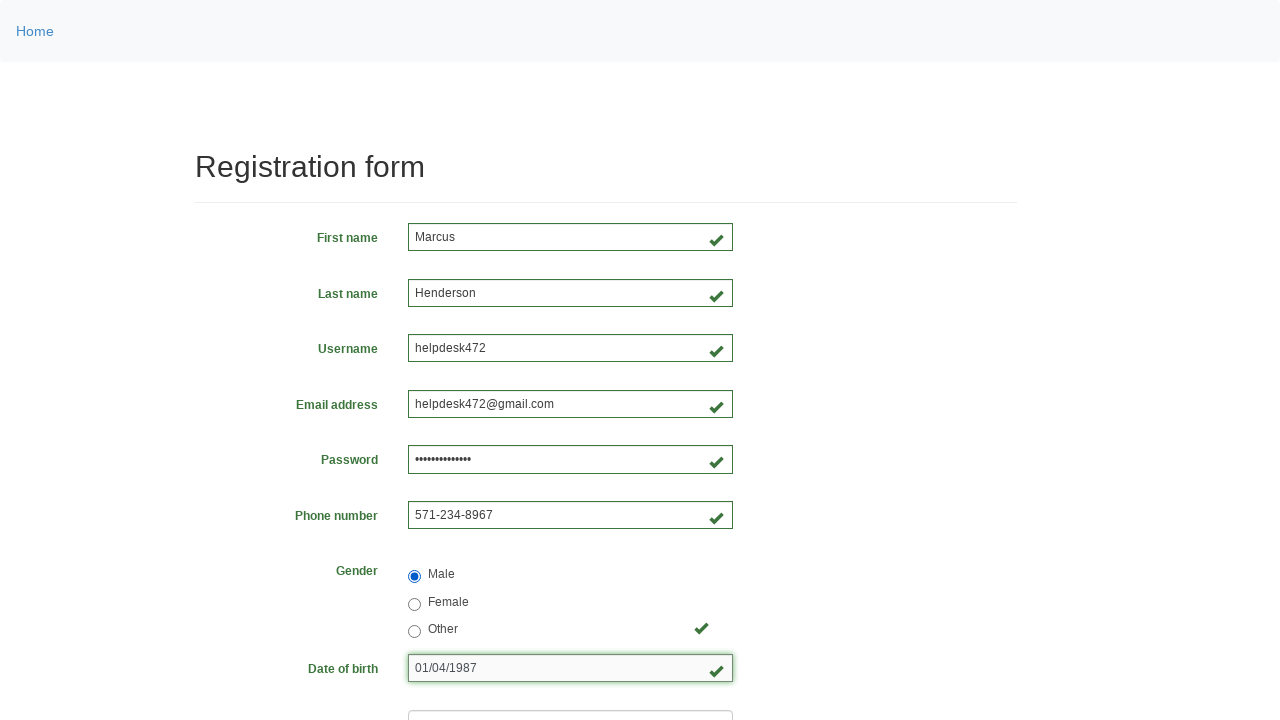

Selected job title from dropdown at index 4 on select[name='job_title']
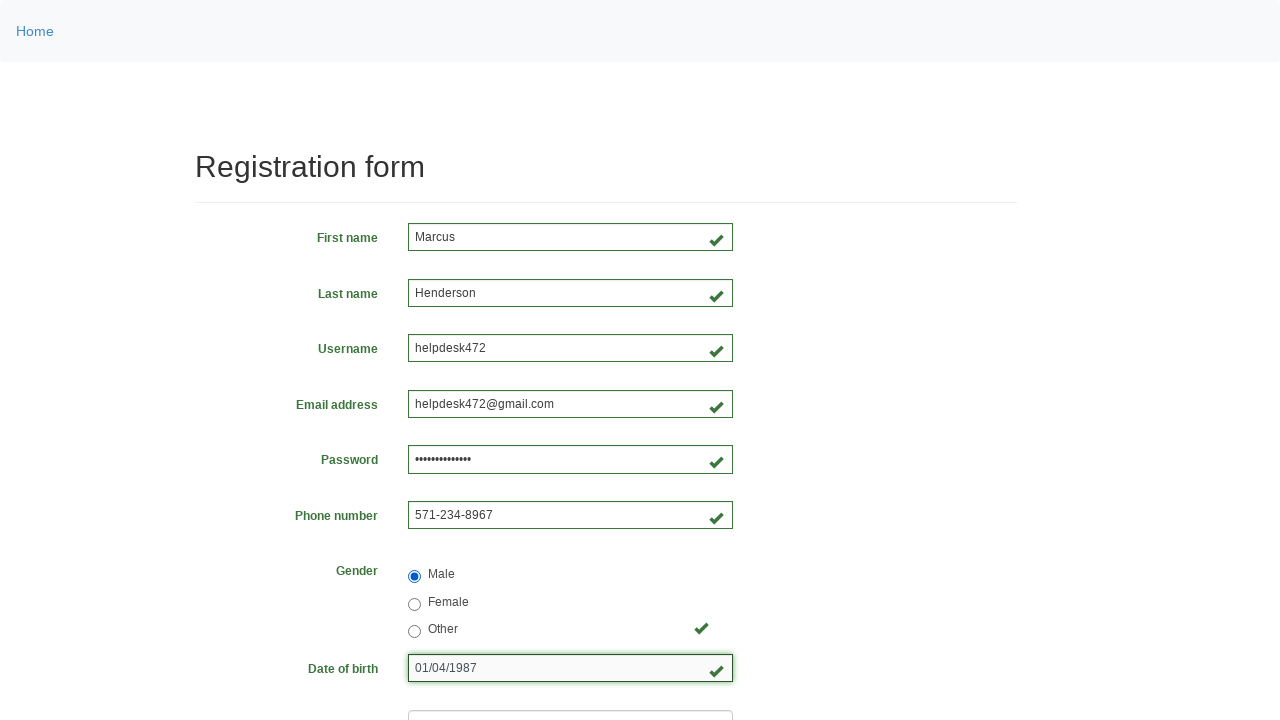

Checked programming language checkbox at (414, 468) on #inlineCheckbox1
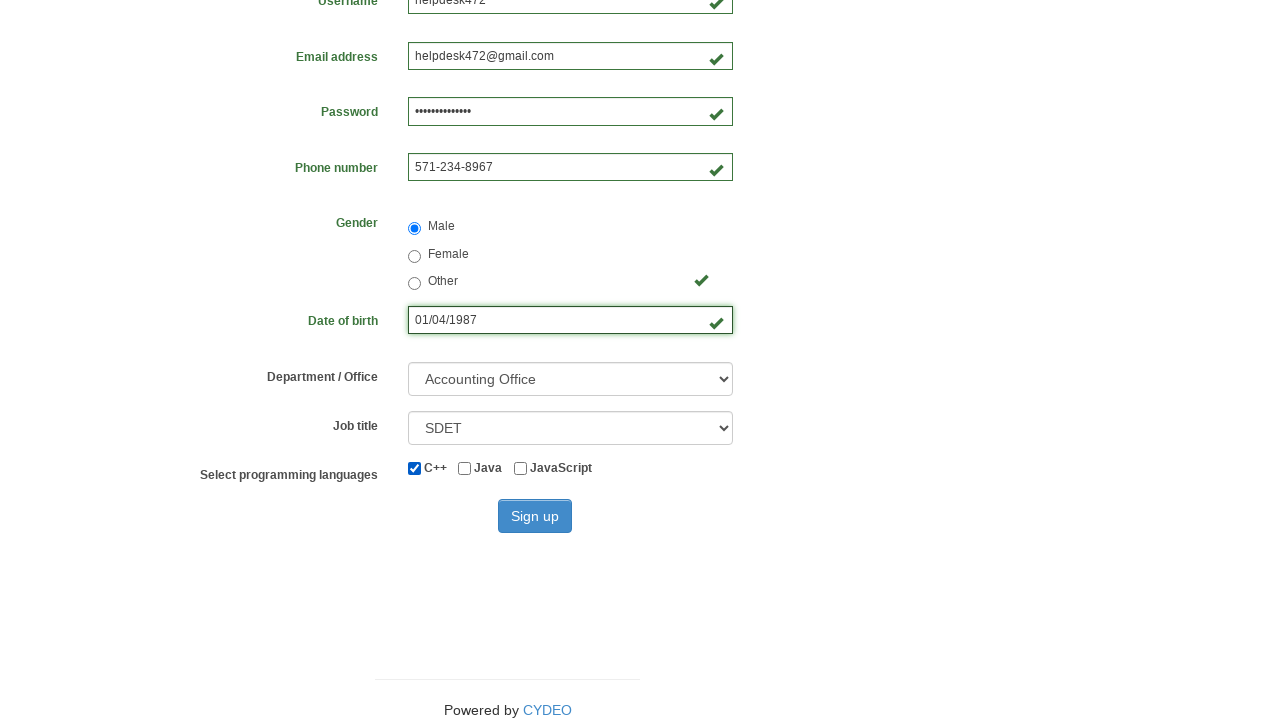

Clicked sign up button to submit registration form at (535, 516) on #wooden_spoon
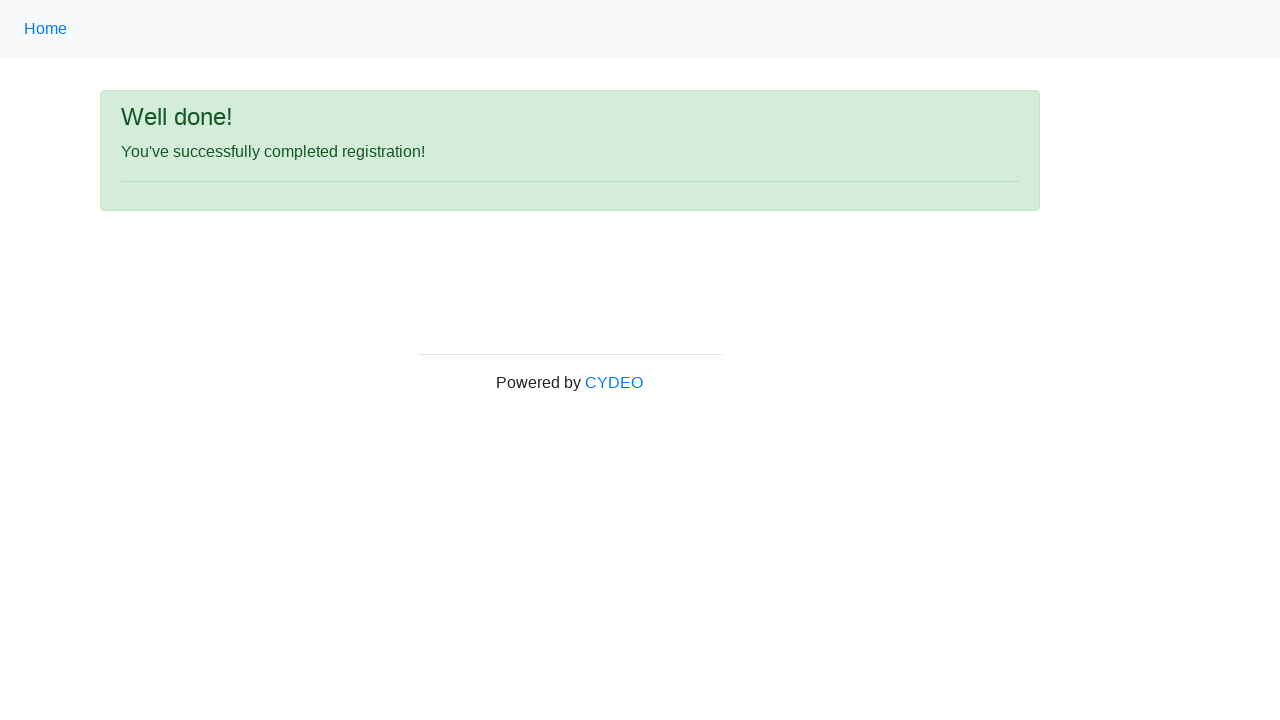

Waited for success message to appear on page
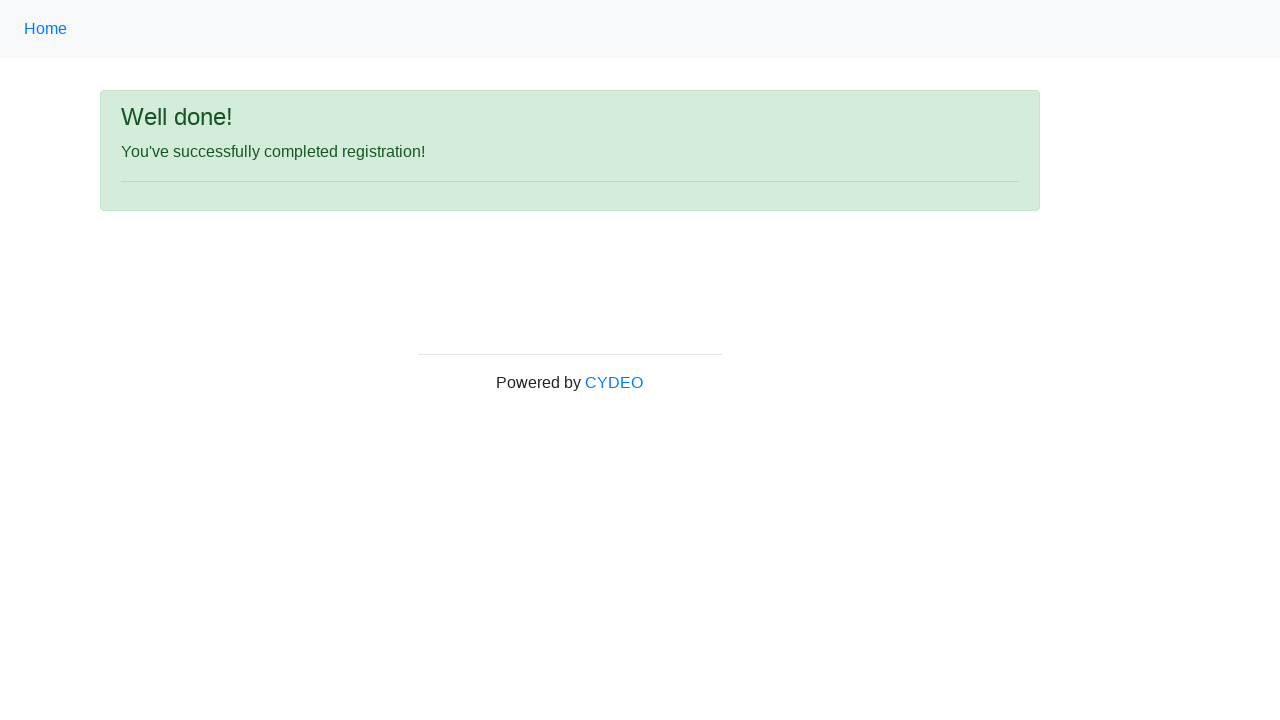

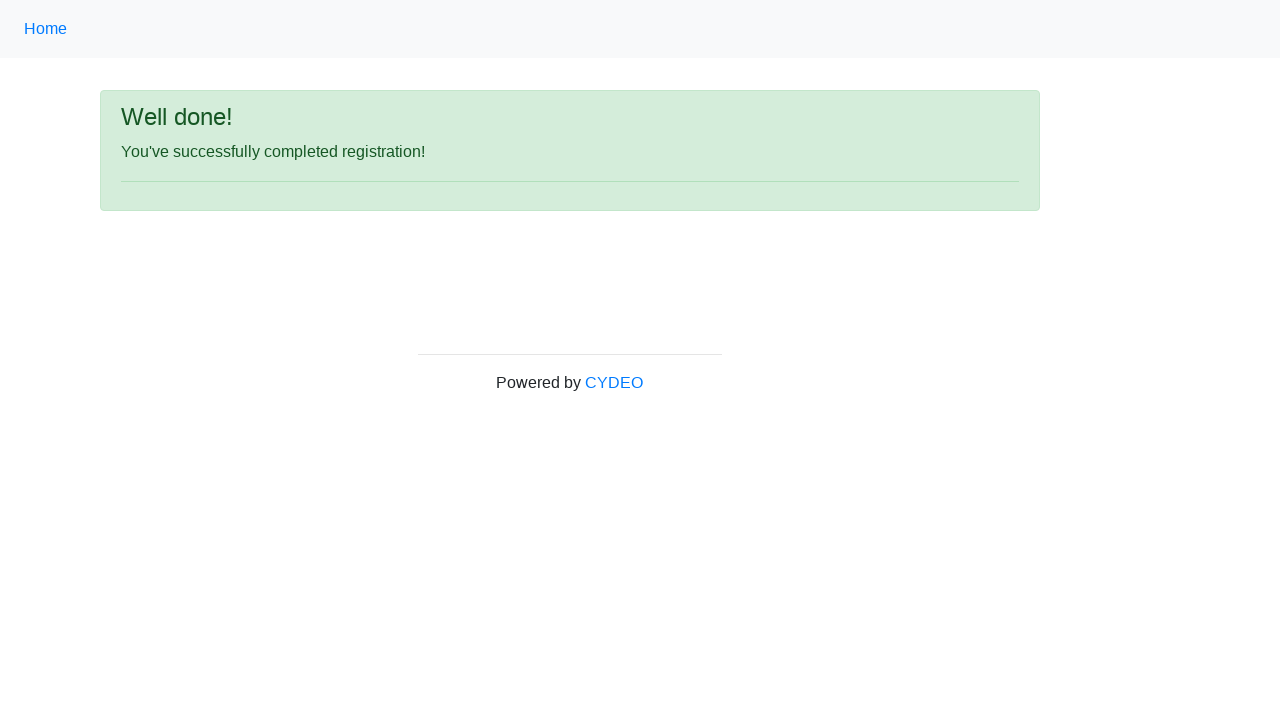